Tests double-click functionality by performing a double-click on a success button element

Starting URL: https://www.tutorialspoint.com/selenium/practice/buttons.php

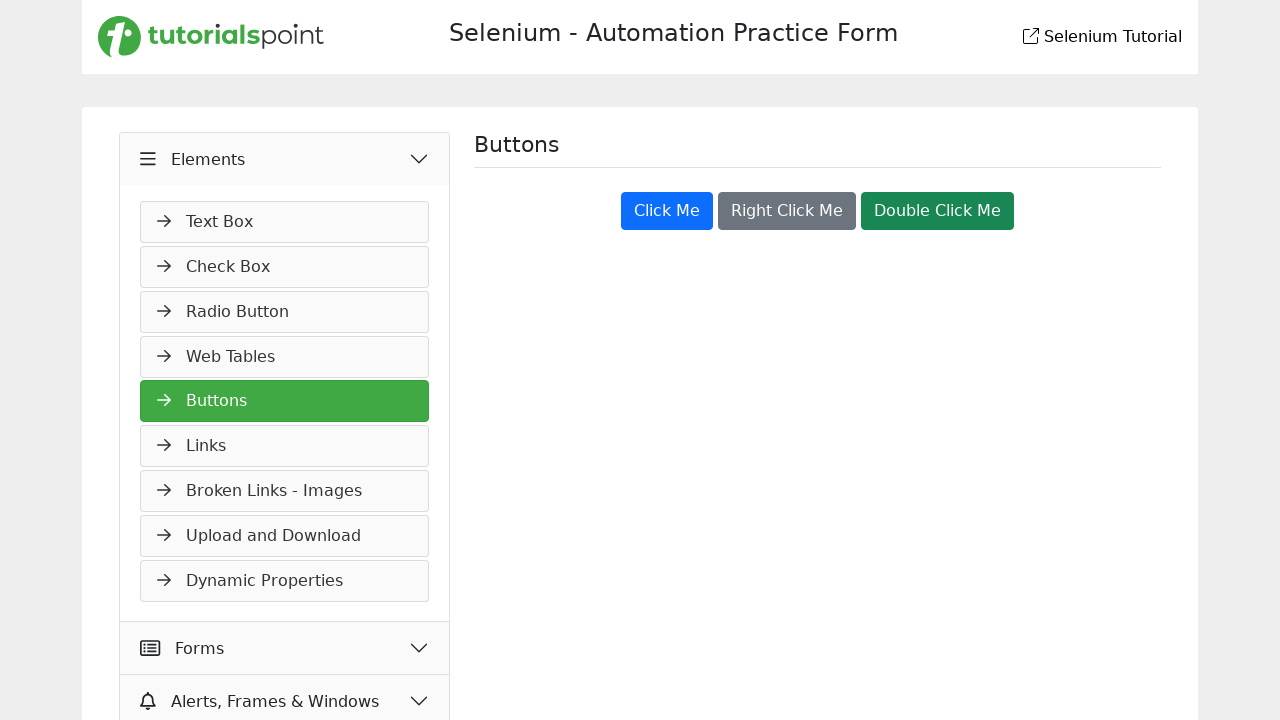

Success button element is visible and ready
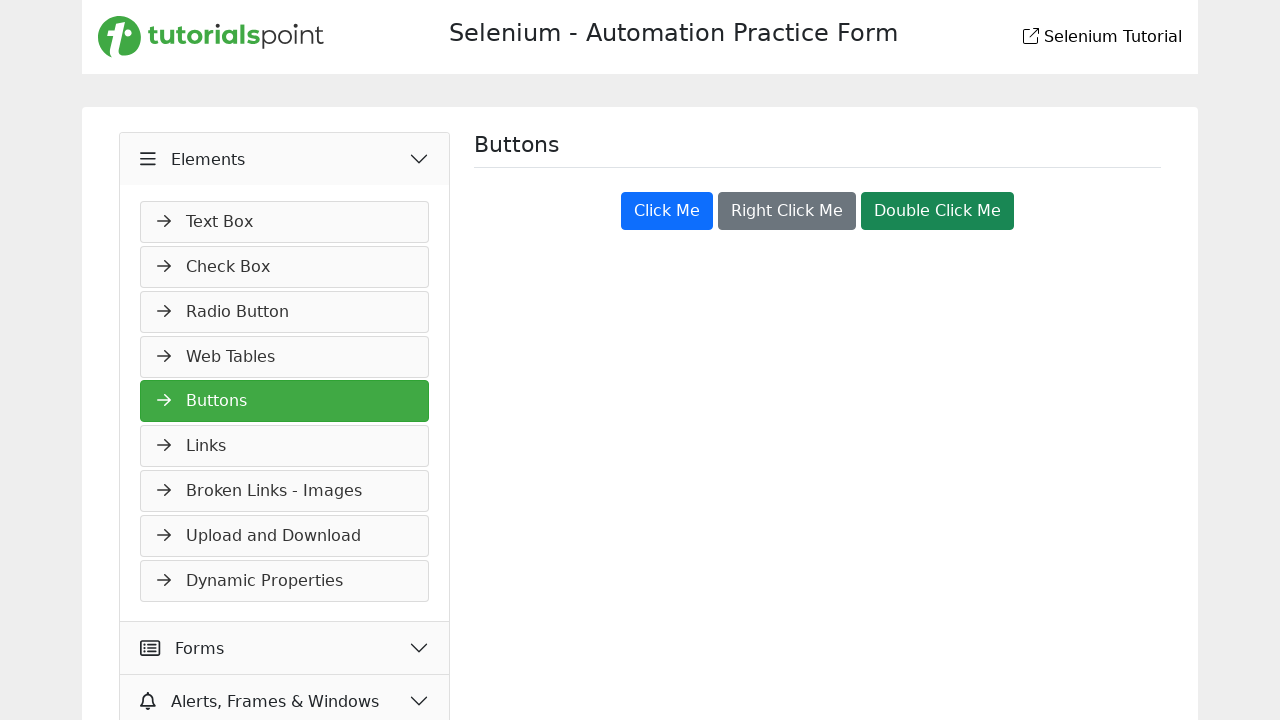

Performed double-click on success button at (938, 211) on xpath=//button[@class='btn btn-success']
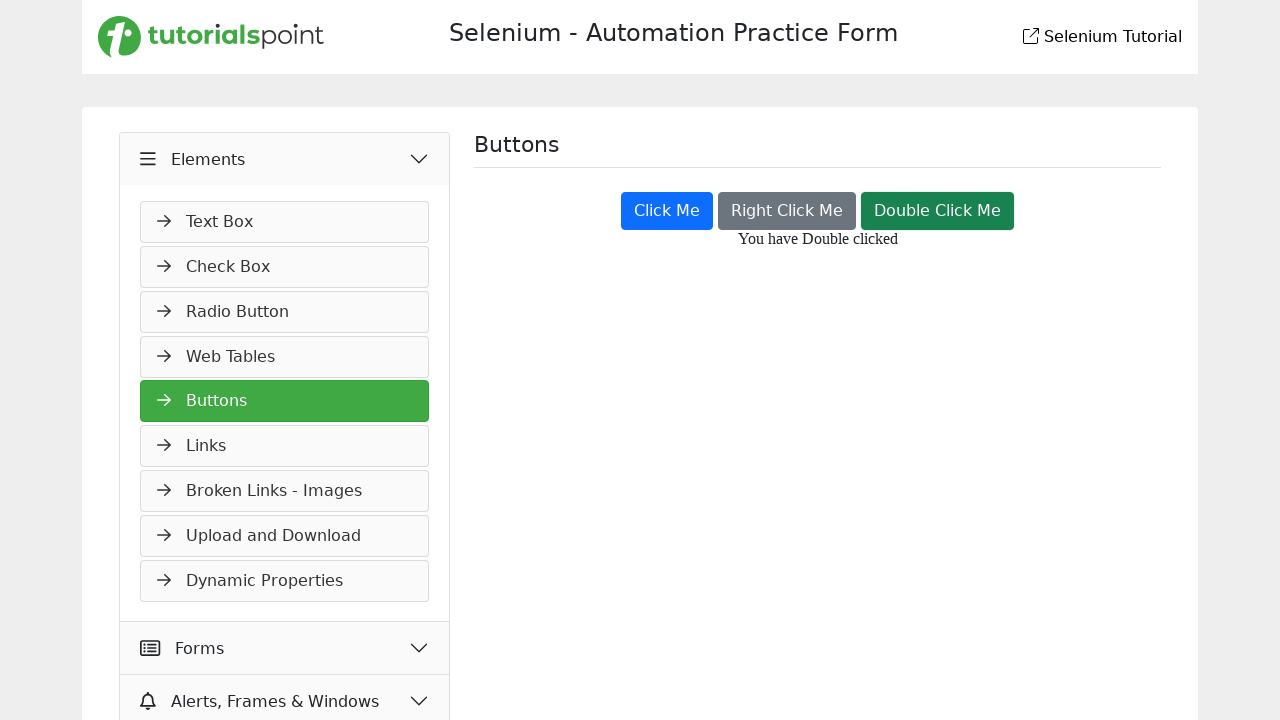

Waited 2 seconds to observe double-click result
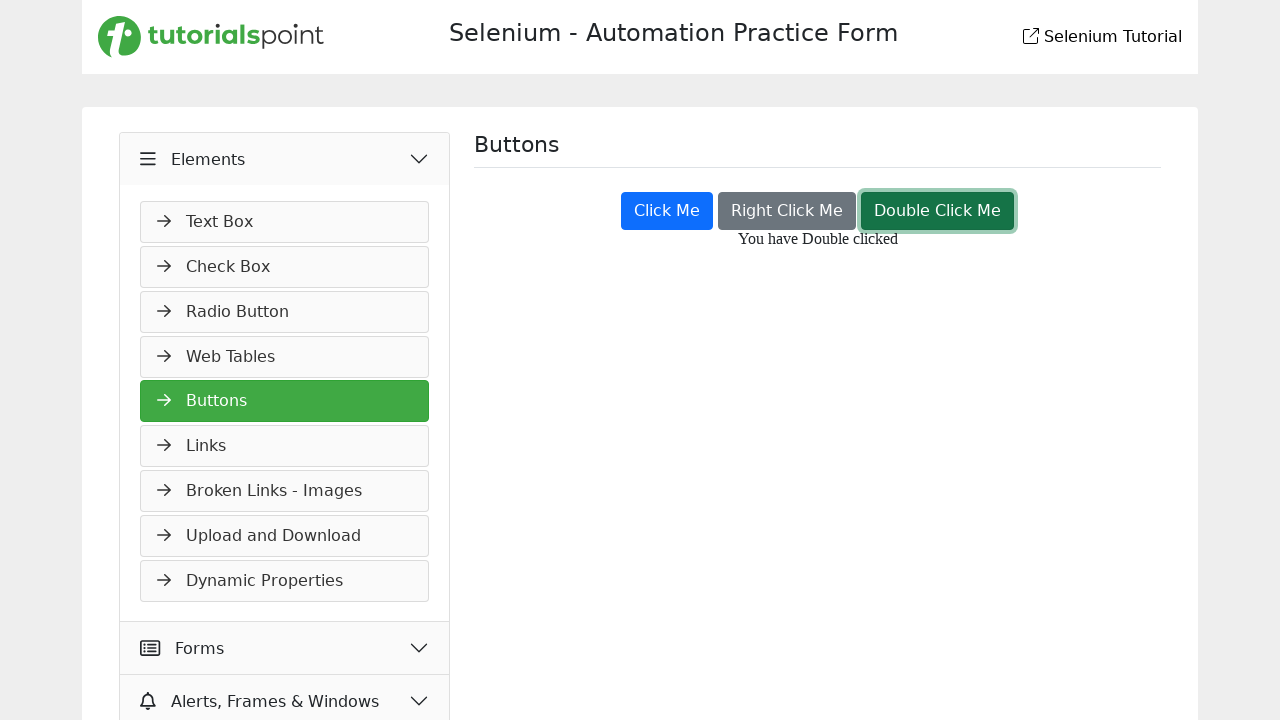

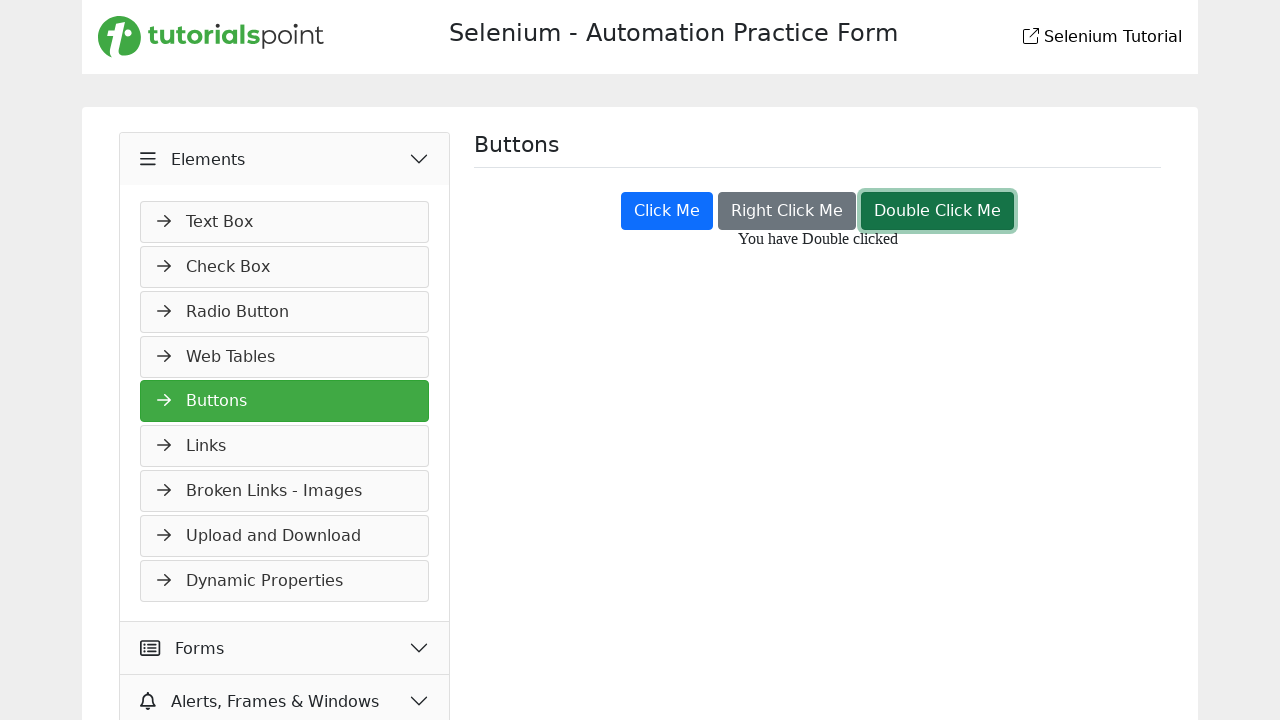